Tests different mouse interactions with dropdown menus including right-click (context menu), double-click, and regular click to reveal dropdown options

Starting URL: https://bonigarcia.dev/selenium-webdriver-java/dropdown-menu.html

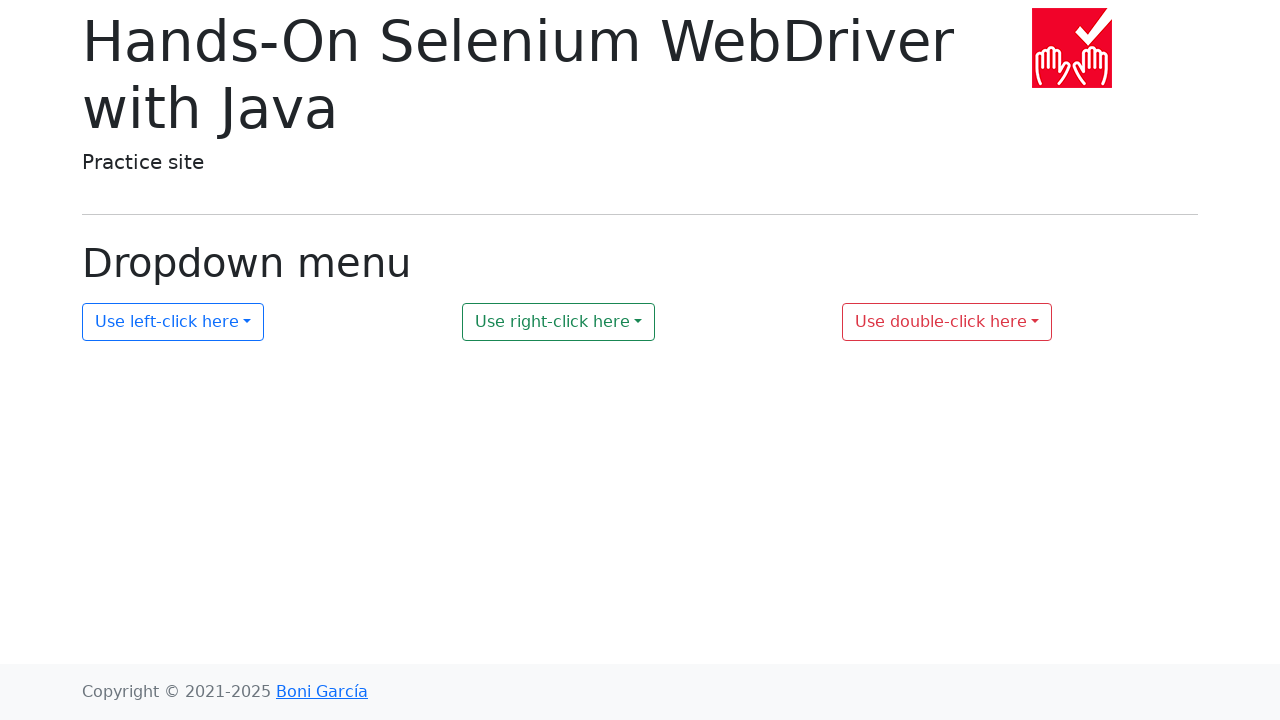

Right-clicked on dropdown 2 to open context menu at (559, 322) on #my-dropdown-2
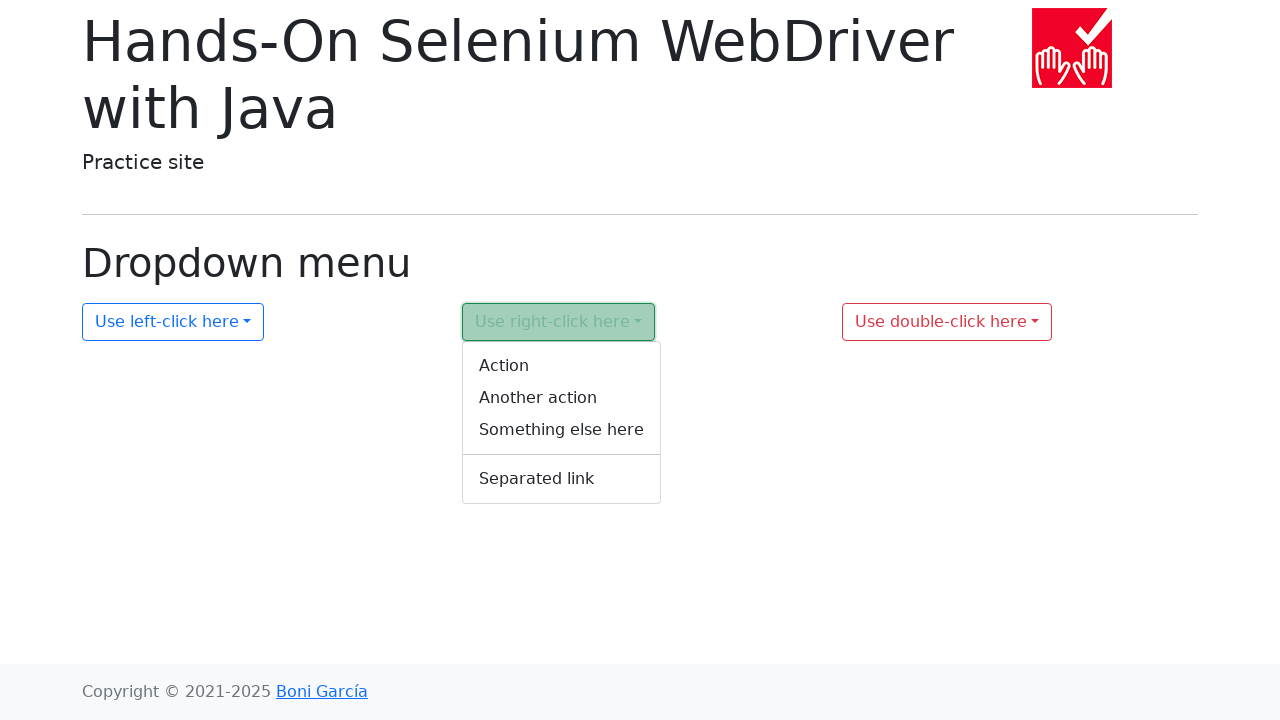

Verified context menu 2 is visible
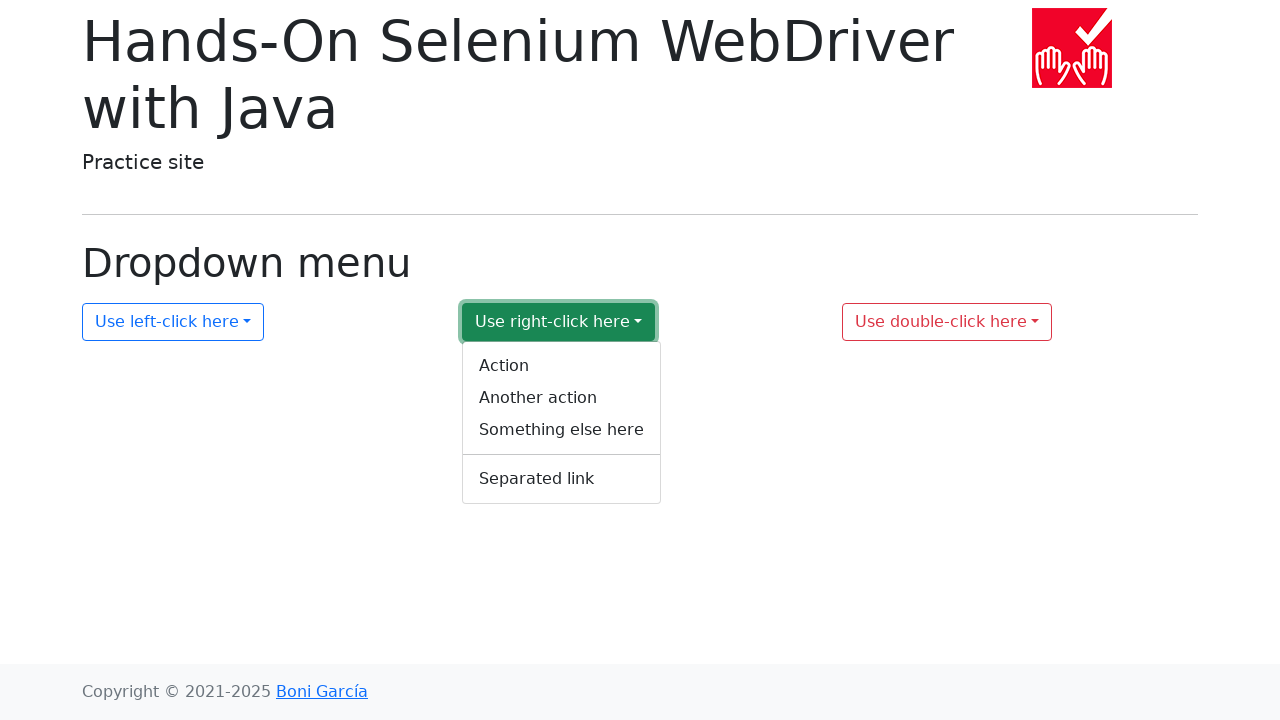

Double-clicked on dropdown 3 to open its menu at (947, 322) on #my-dropdown-3
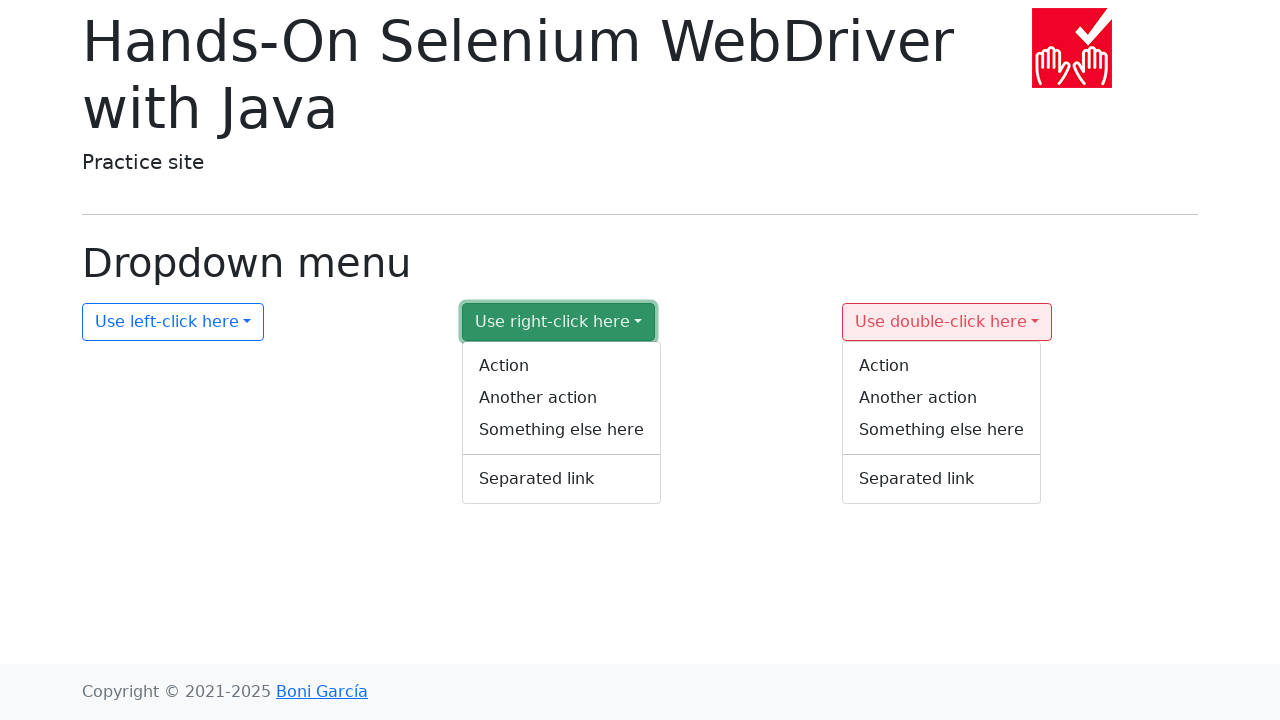

Verified context menu 3 is visible
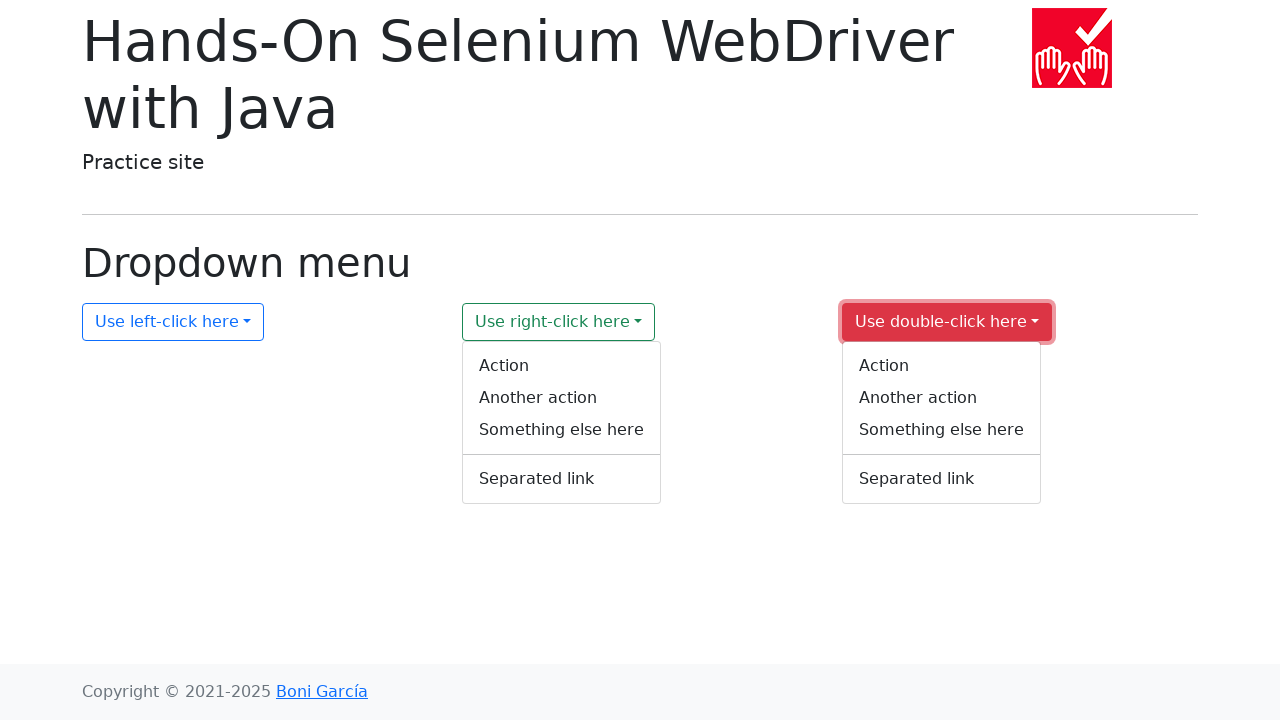

Clicked on dropdown 1 to open its menu at (173, 322) on #my-dropdown-1
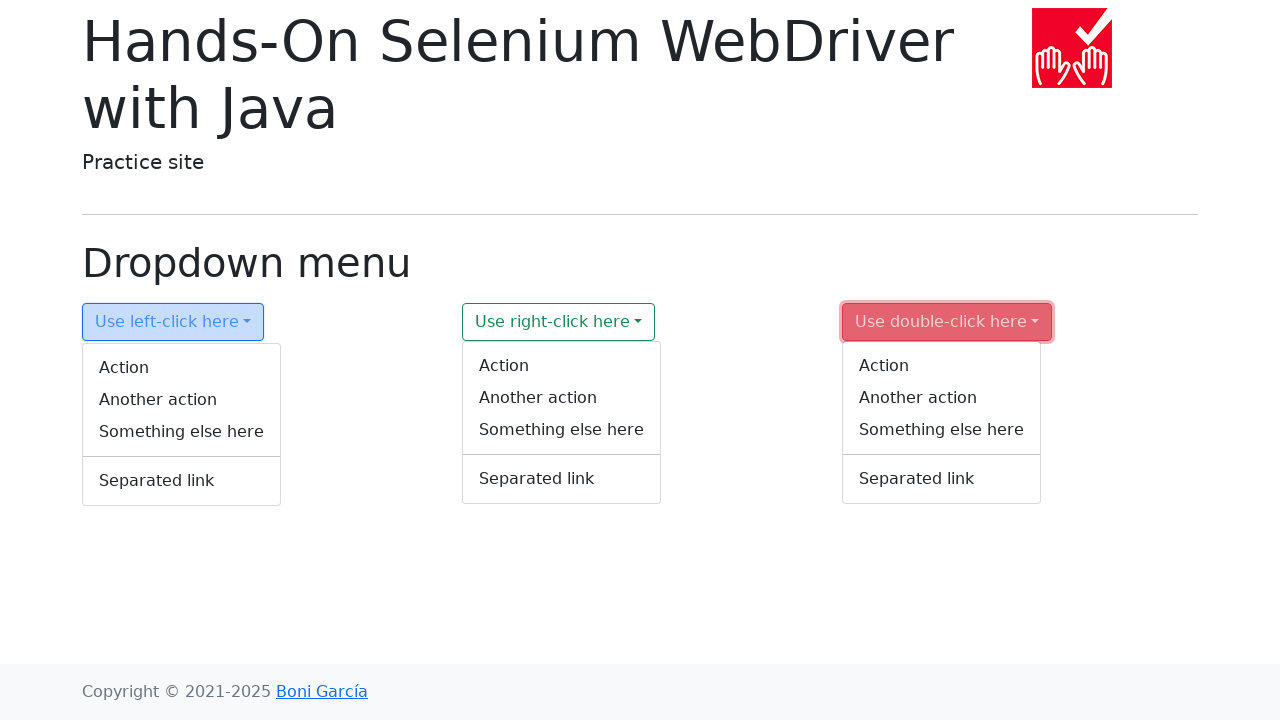

Verified dropdown menu 1 is visible
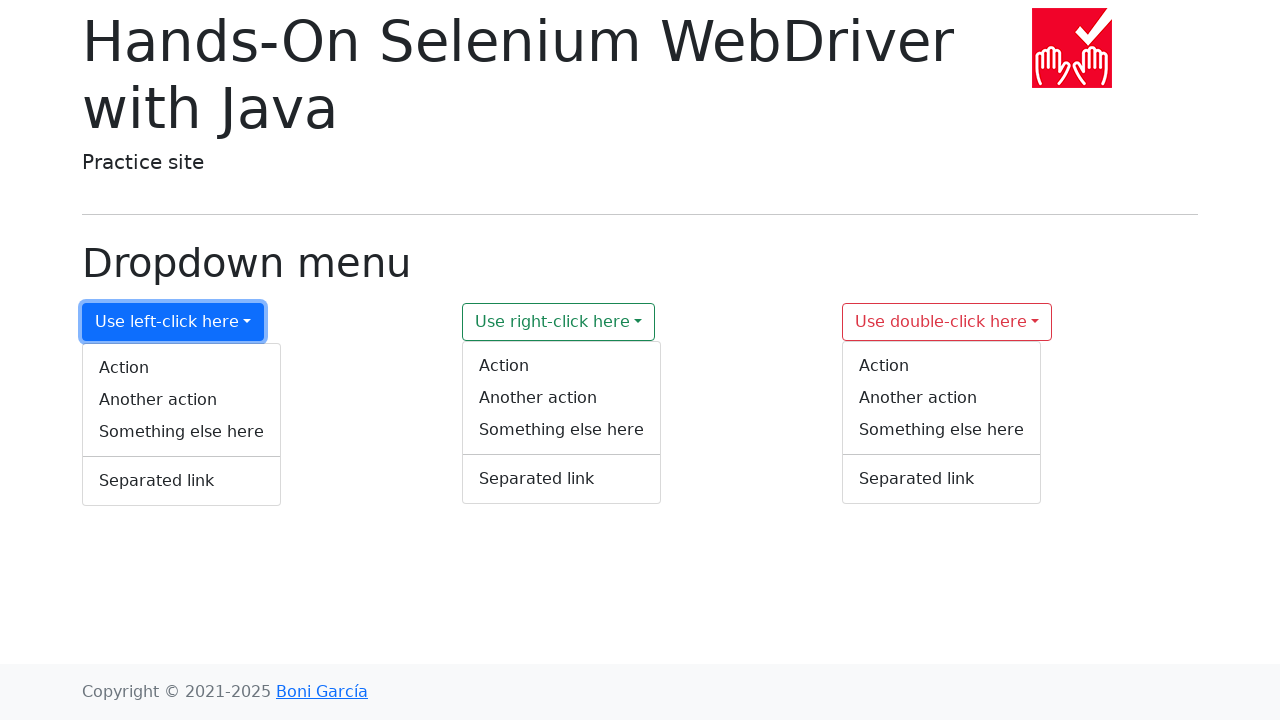

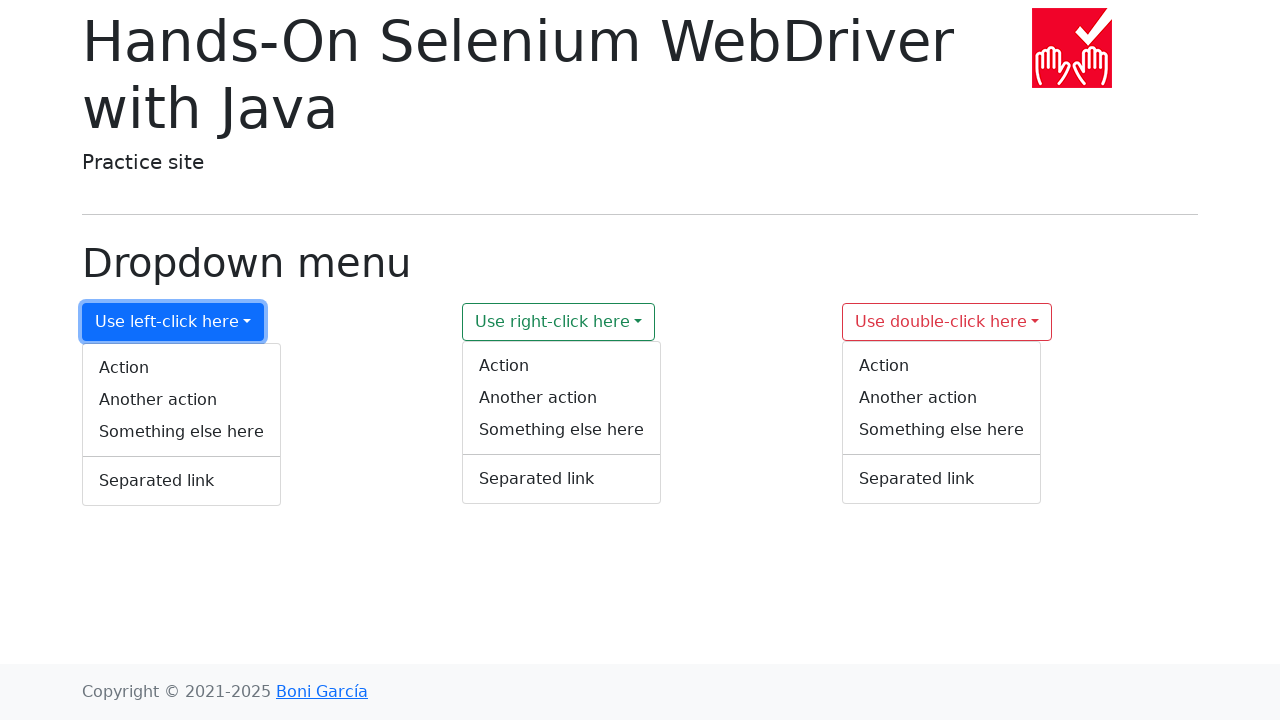